Tests that the Clear completed button displays correct text after completing an item

Starting URL: https://demo.playwright.dev/todomvc

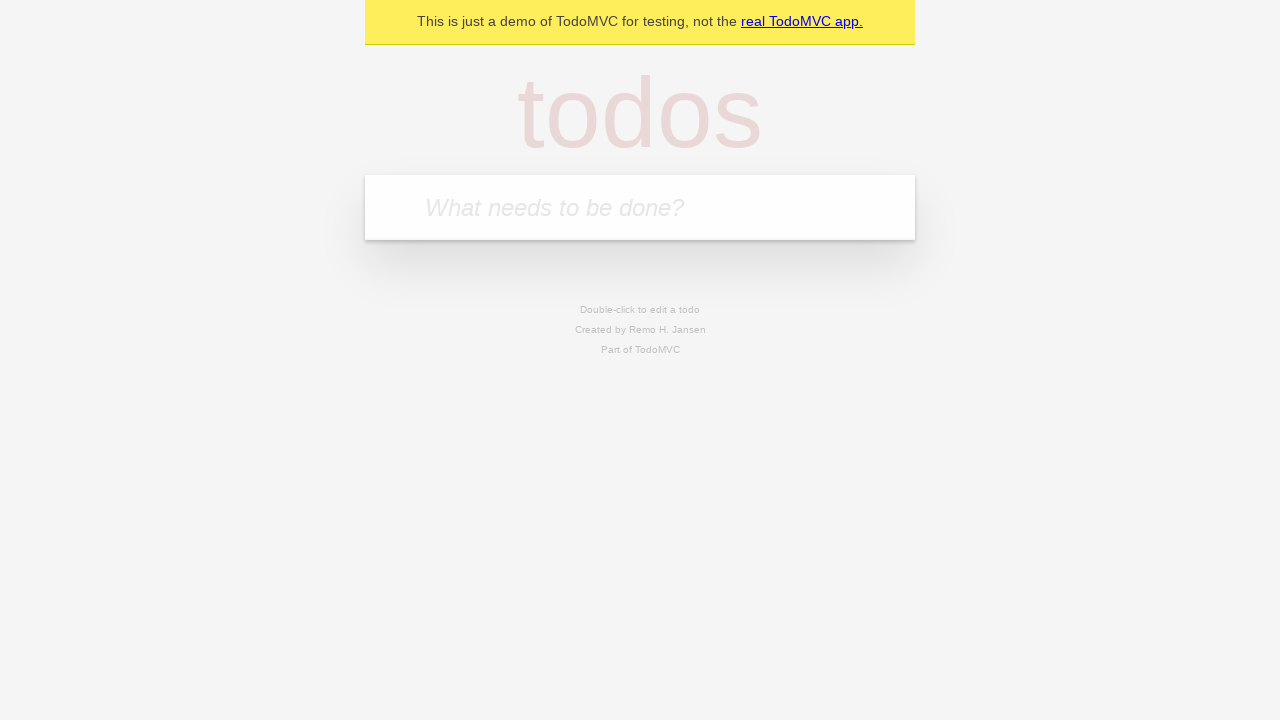

Filled todo input with 'buy some cheese' on internal:attr=[placeholder="What needs to be done?"i]
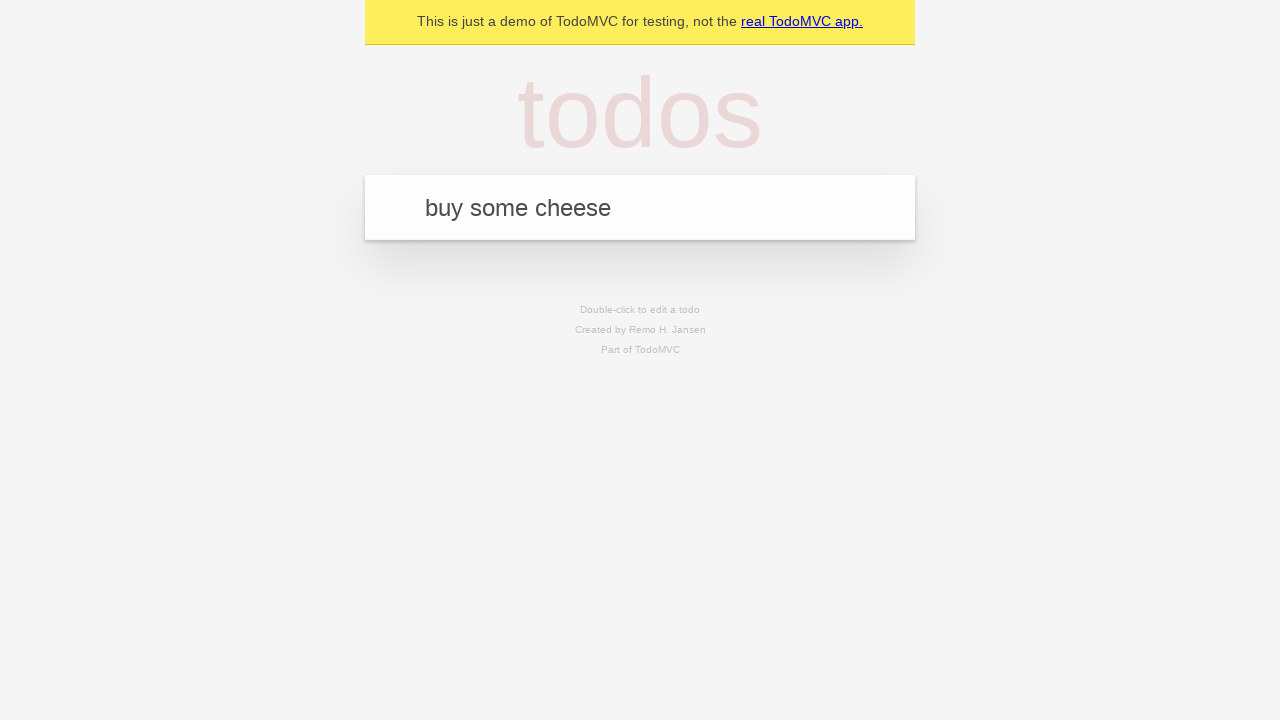

Pressed Enter to add first todo item on internal:attr=[placeholder="What needs to be done?"i]
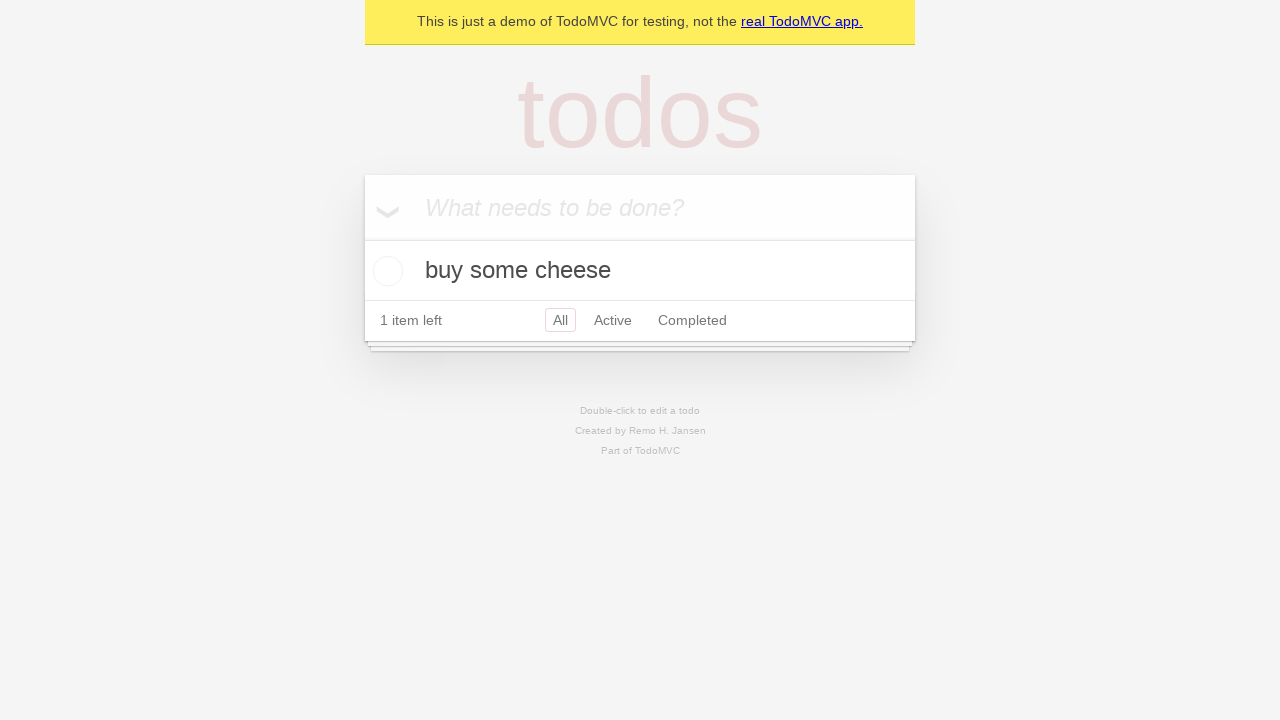

Filled todo input with 'feed the cat' on internal:attr=[placeholder="What needs to be done?"i]
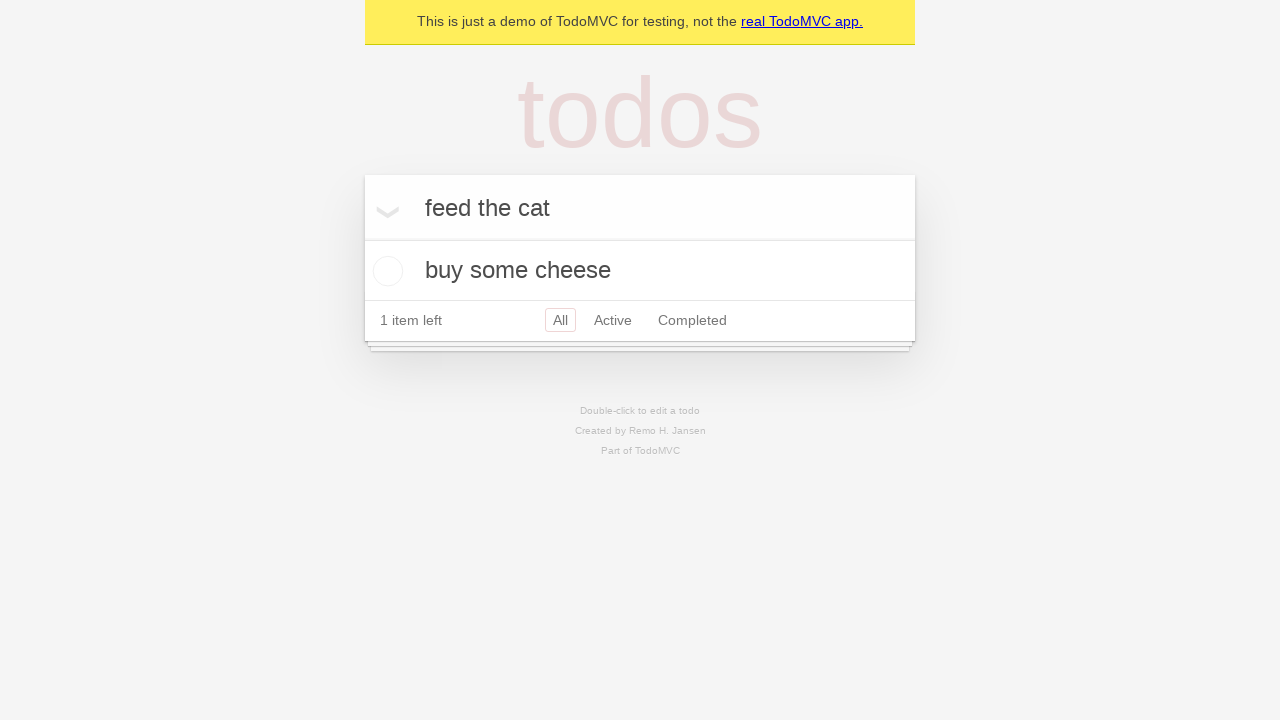

Pressed Enter to add second todo item on internal:attr=[placeholder="What needs to be done?"i]
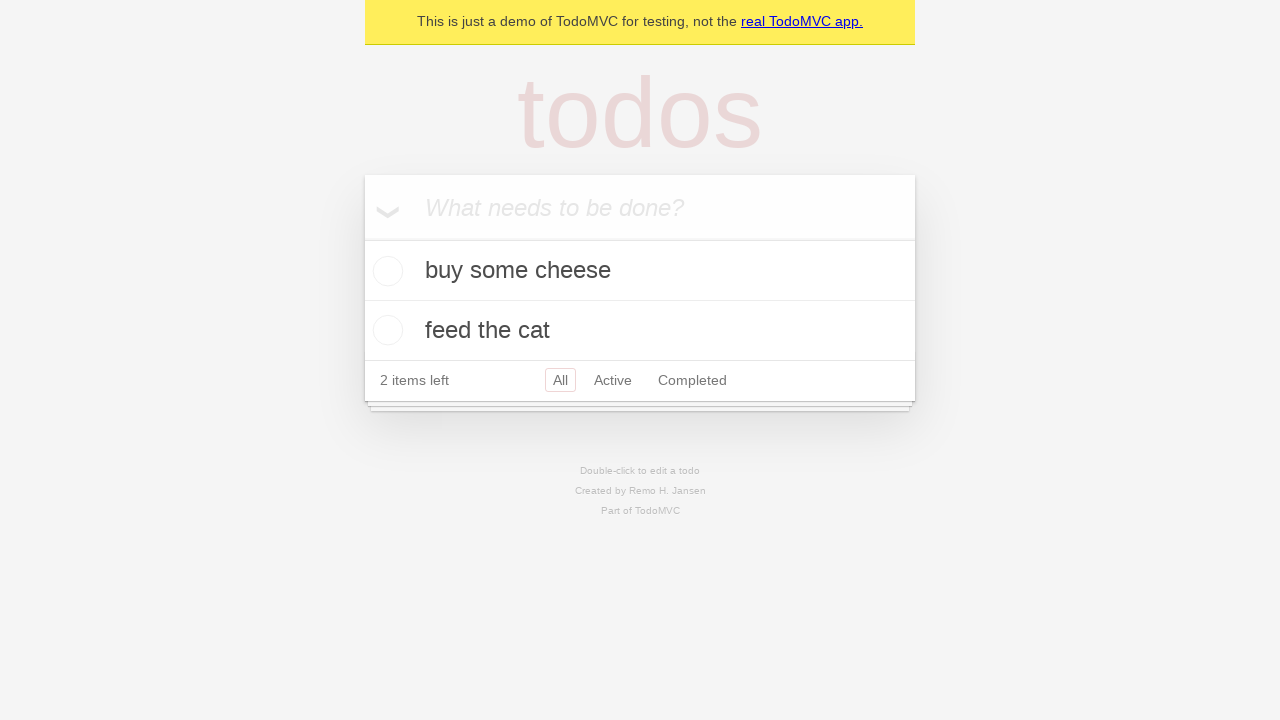

Filled todo input with 'book a doctors appointment' on internal:attr=[placeholder="What needs to be done?"i]
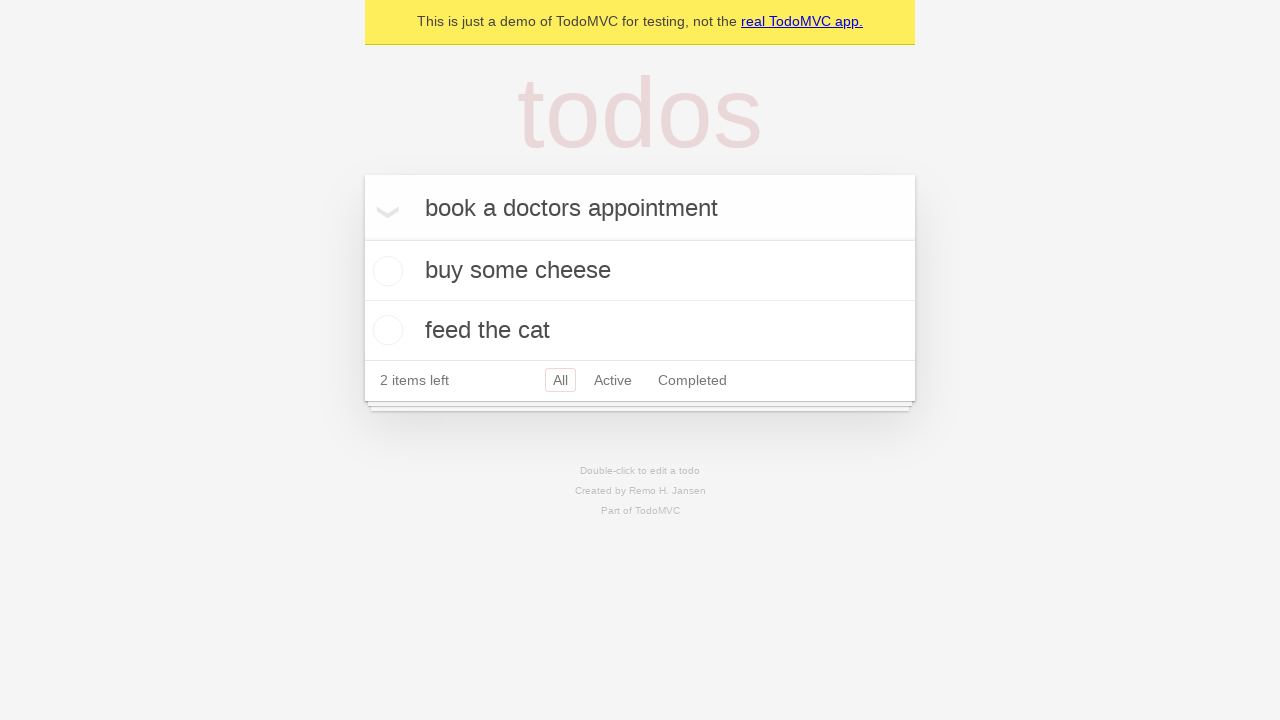

Pressed Enter to add third todo item on internal:attr=[placeholder="What needs to be done?"i]
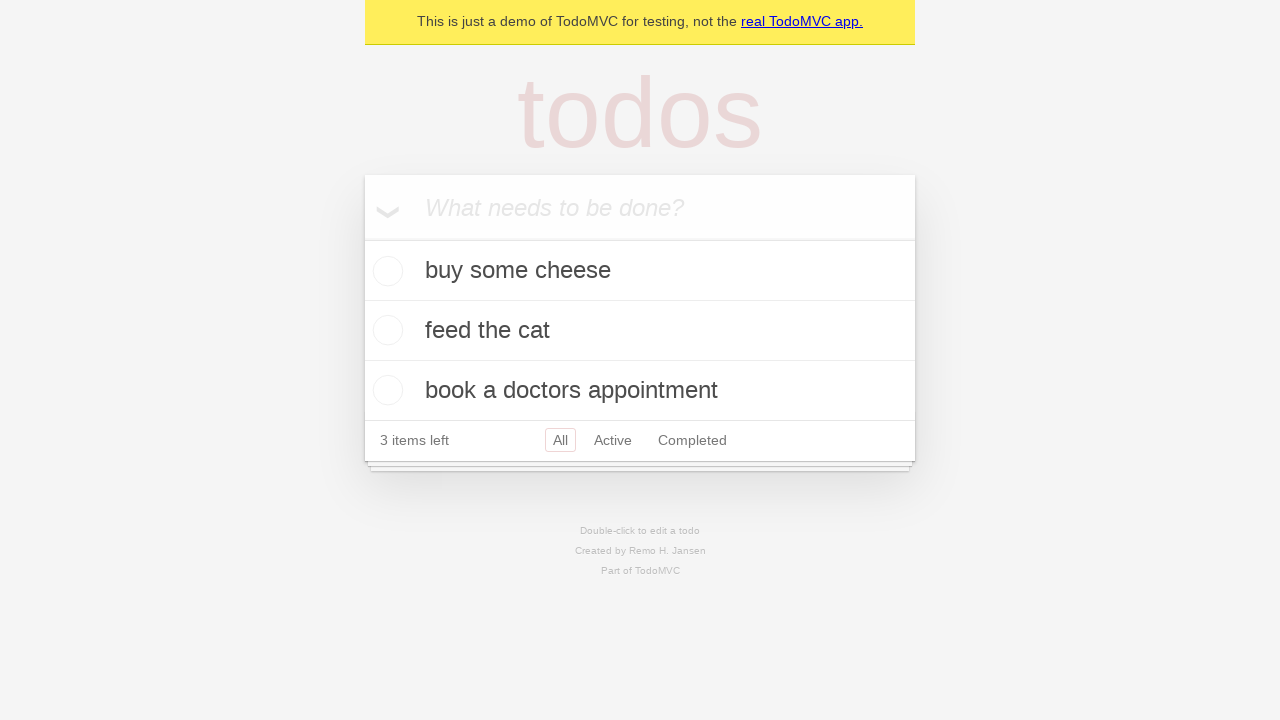

Checked the first todo item as completed at (385, 271) on .todo-list li .toggle >> nth=0
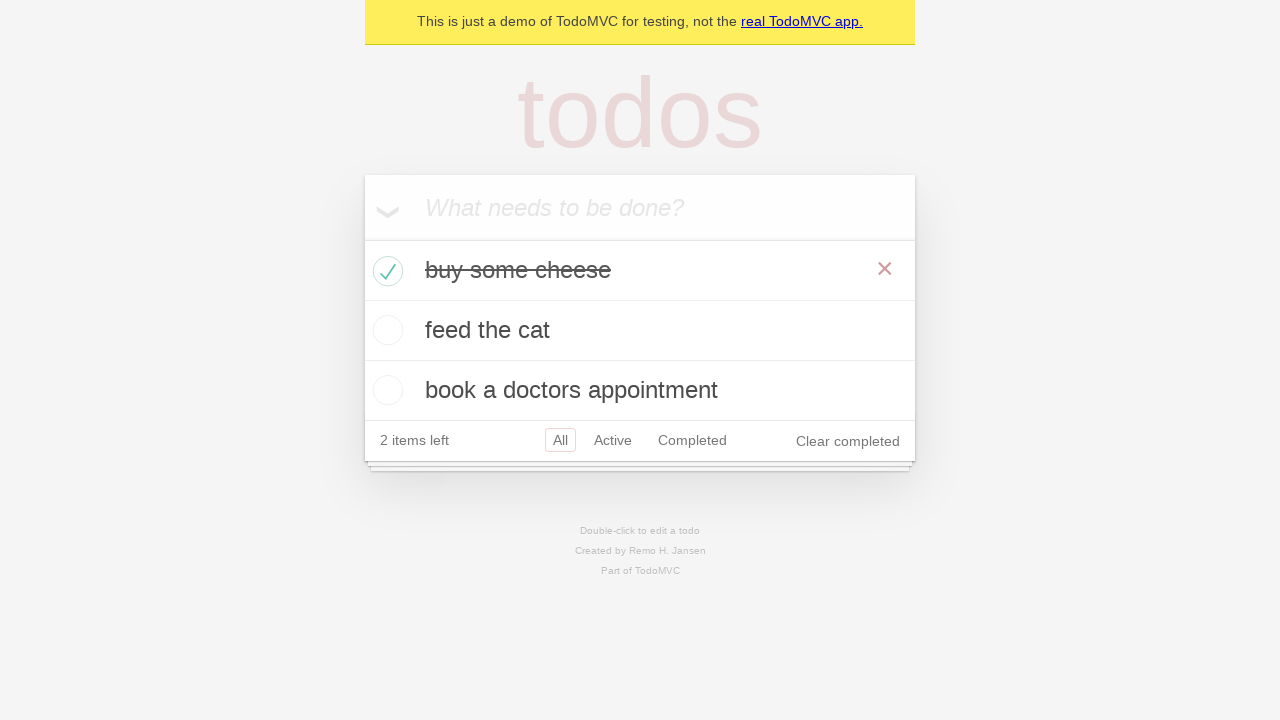

Verified Clear completed button is visible and displays correct text
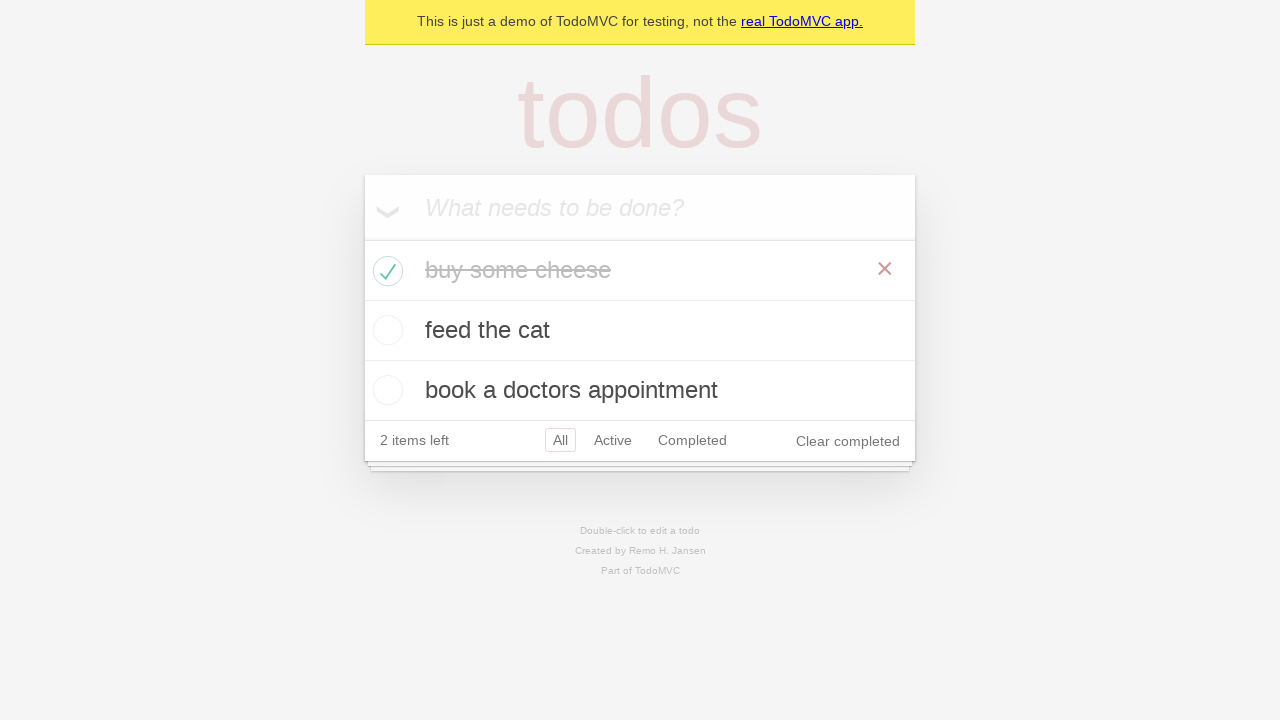

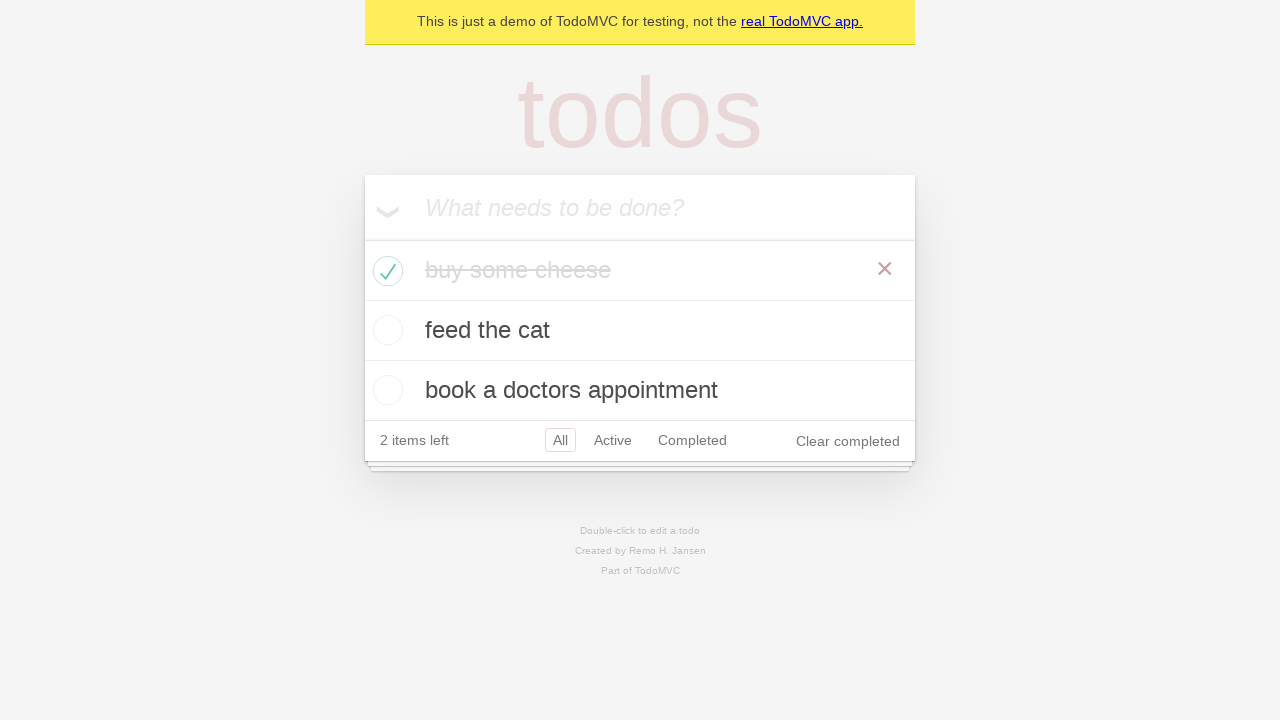